Navigates to the live tennis scores "Not Started" page and checks if any walkover events (containing "- wo.") are displayed on the page.

Starting URL: https://www.livexscores.com/?p=2&sport=tennis

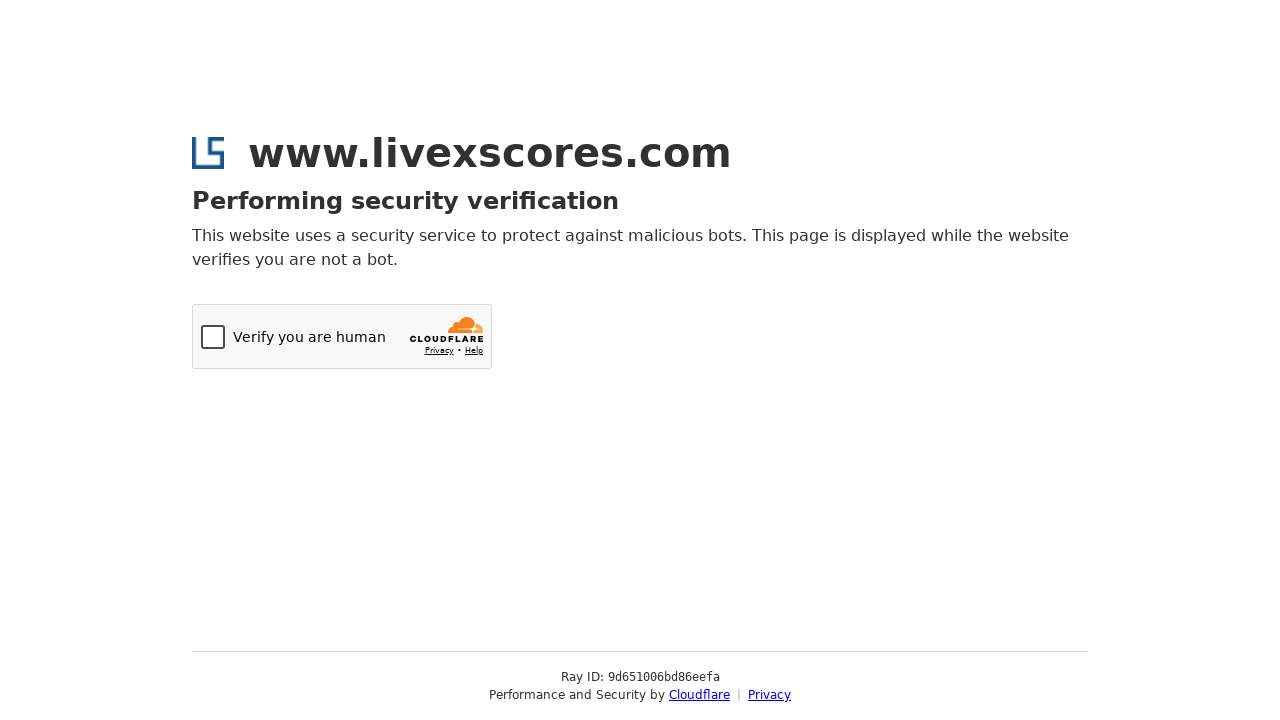

Navigated to livexscores tennis 'Not Started' page
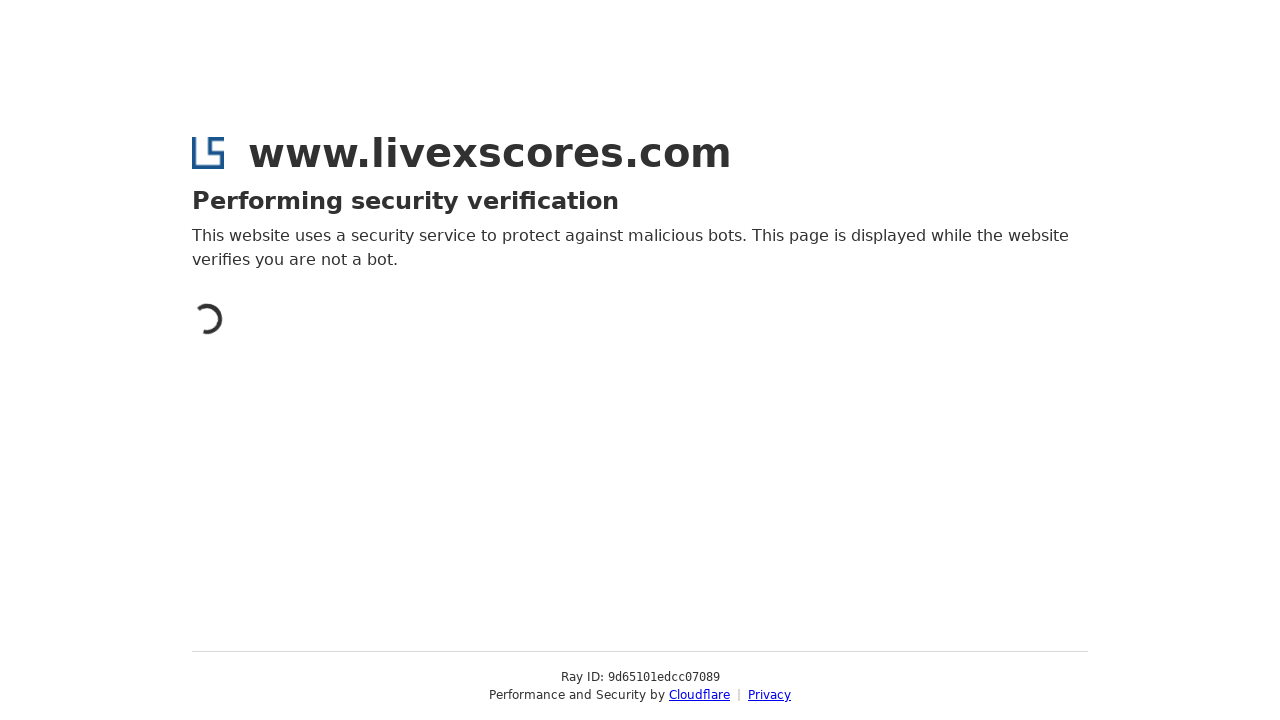

Page DOM content loaded
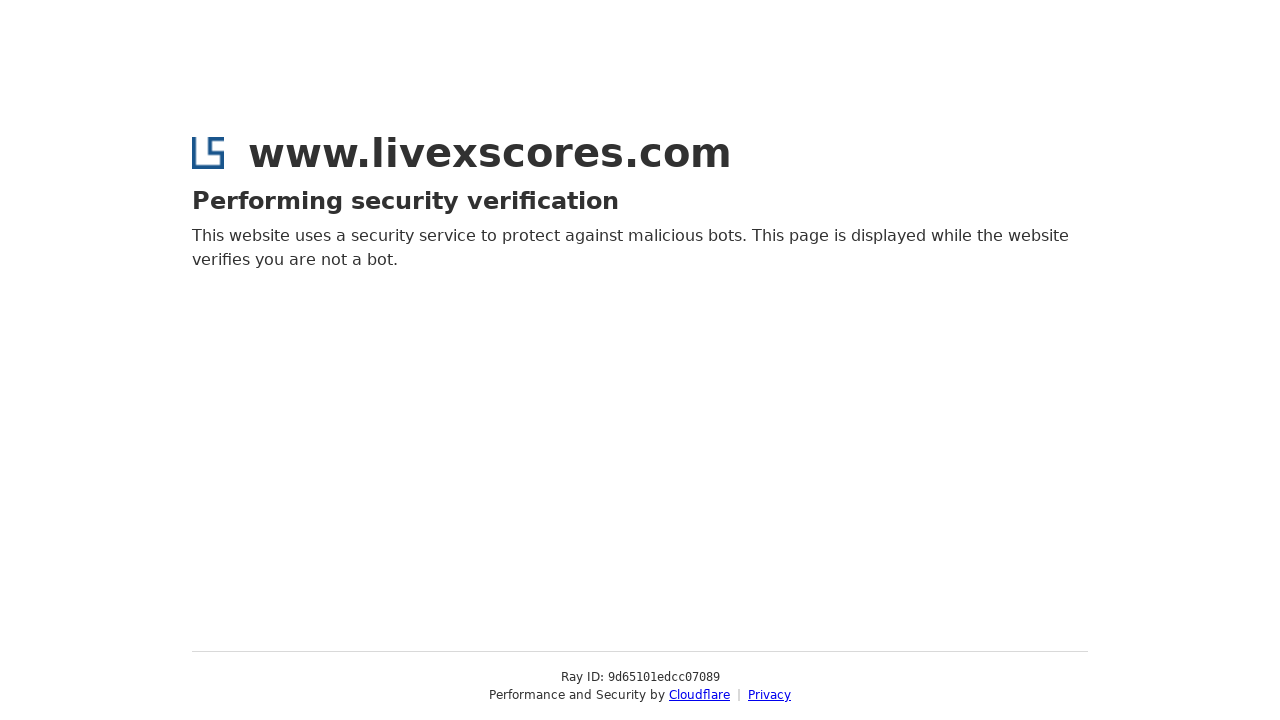

Located walkover event elements (containing '- wo.')
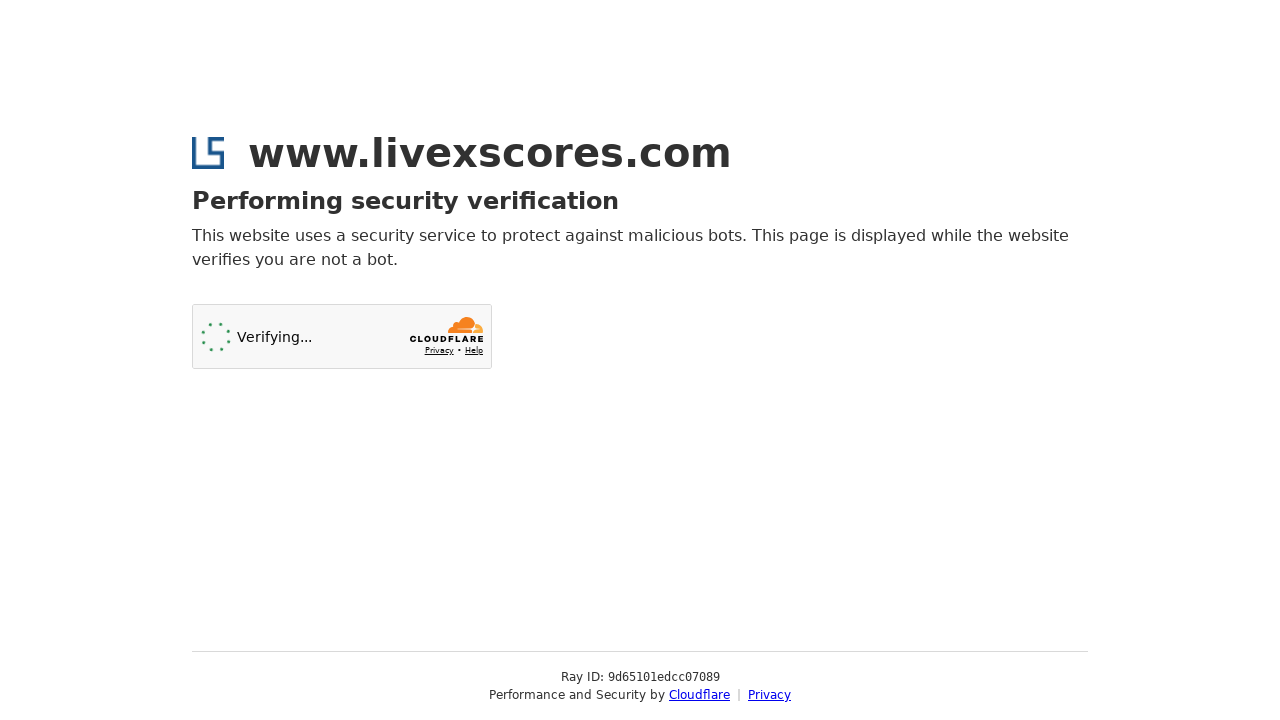

Waited 2 seconds for dynamic content to load
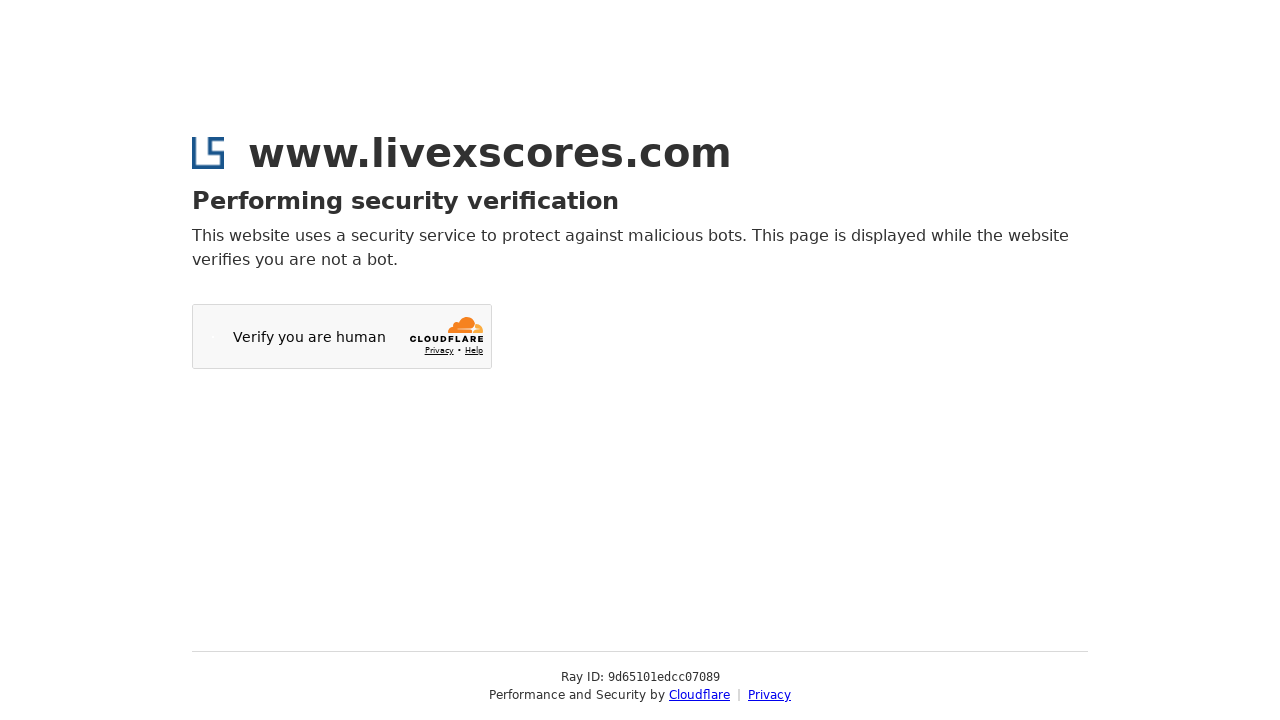

Counted walkover events - Found 0 walkover event(s) on the Not Started page
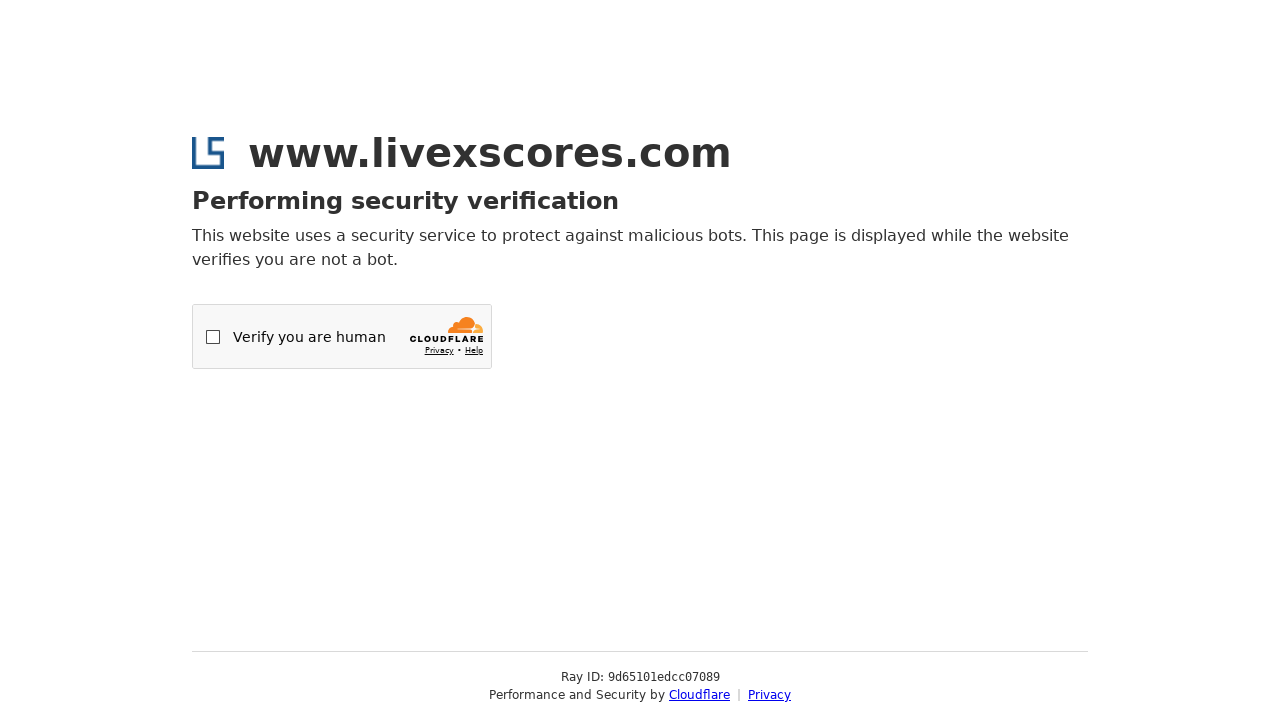

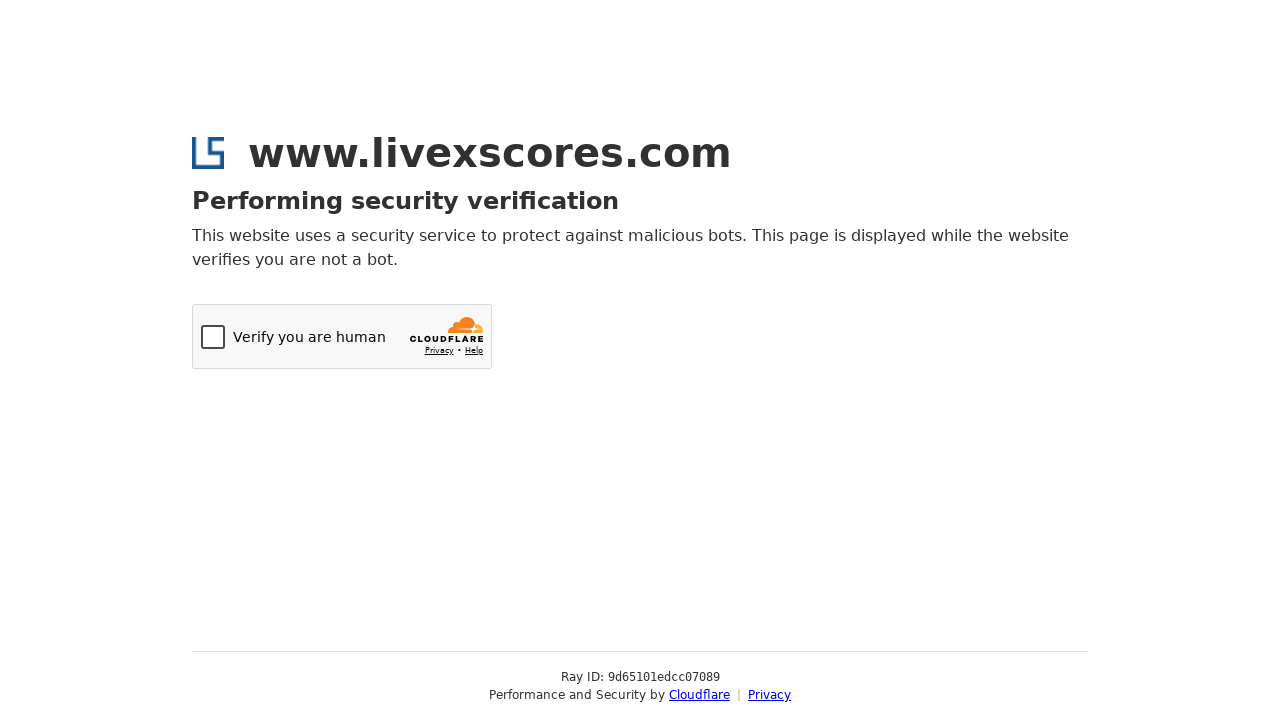